Tests that a todo item is removed when edited to an empty string.

Starting URL: https://demo.playwright.dev/todomvc

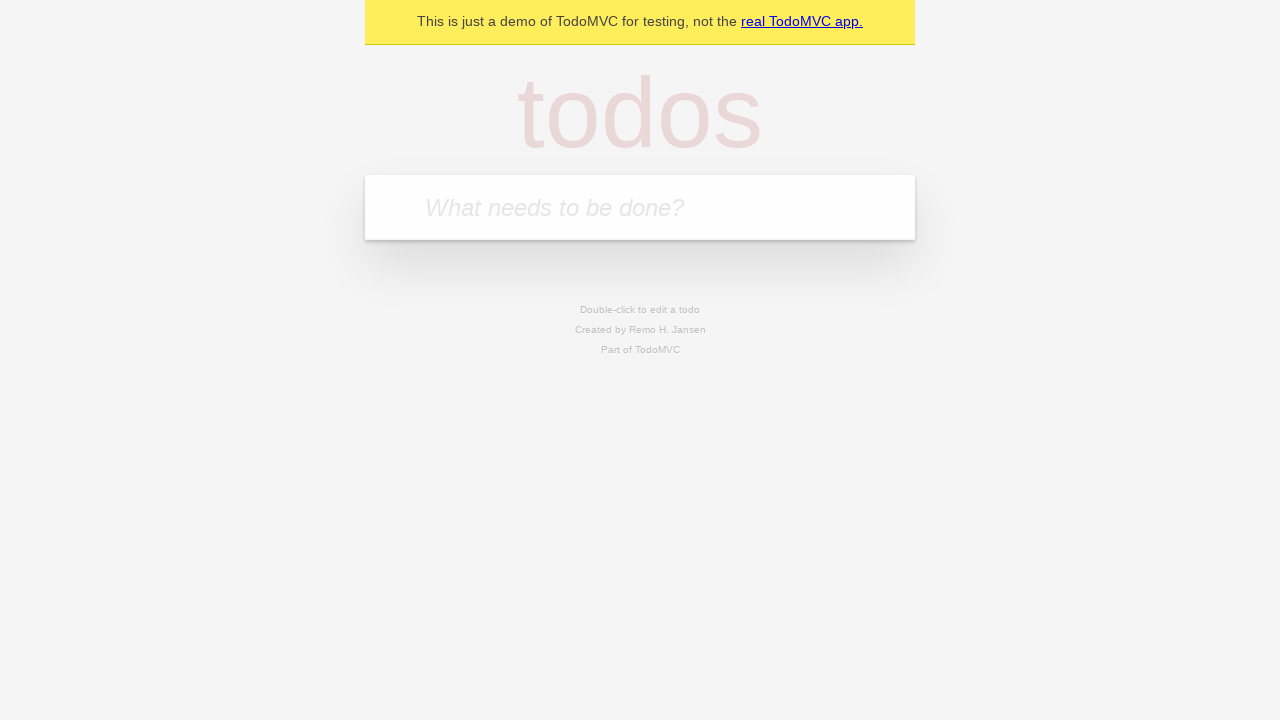

Filled todo input with 'buy some cheese' on internal:attr=[placeholder="What needs to be done?"i]
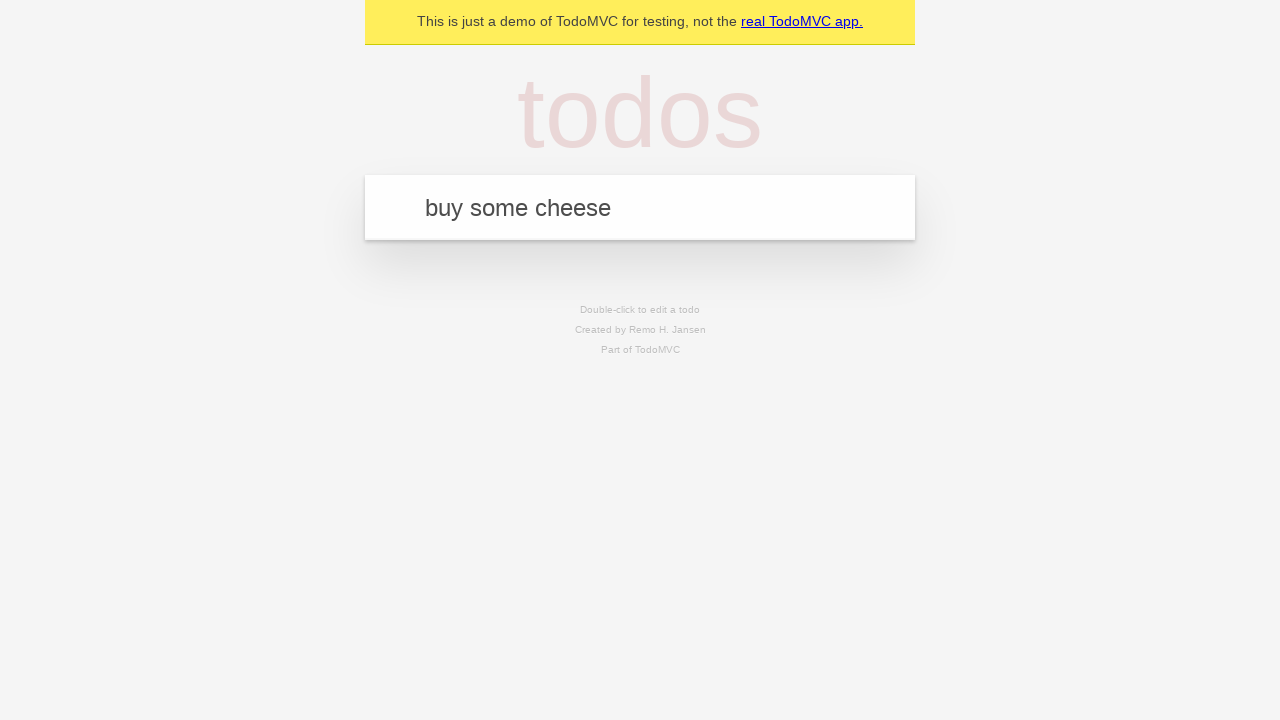

Pressed Enter to add first todo item on internal:attr=[placeholder="What needs to be done?"i]
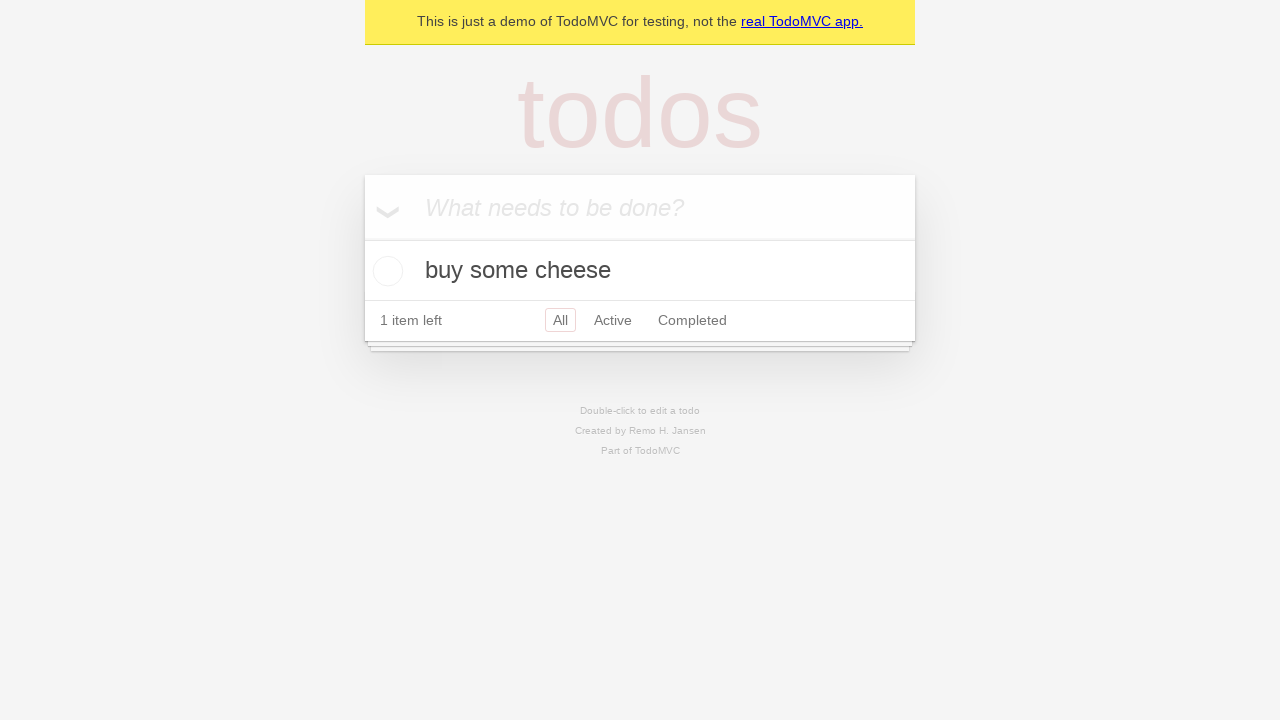

Filled todo input with 'feed the cat' on internal:attr=[placeholder="What needs to be done?"i]
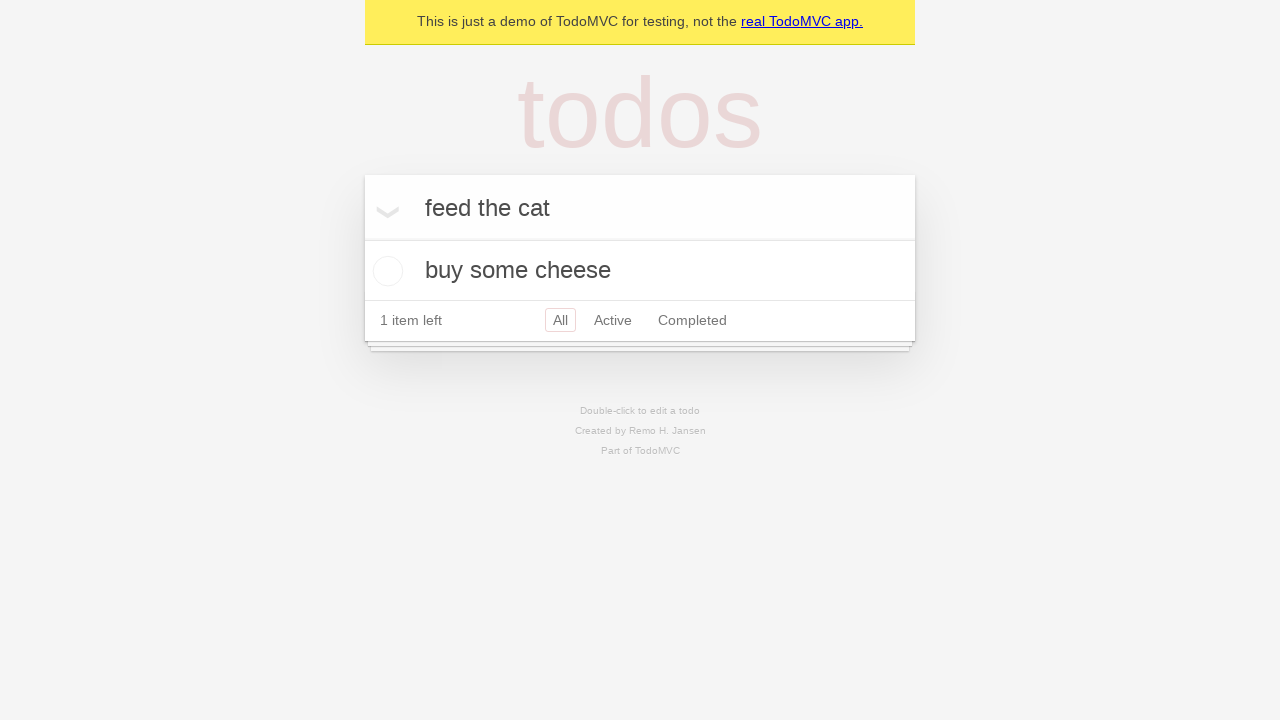

Pressed Enter to add second todo item on internal:attr=[placeholder="What needs to be done?"i]
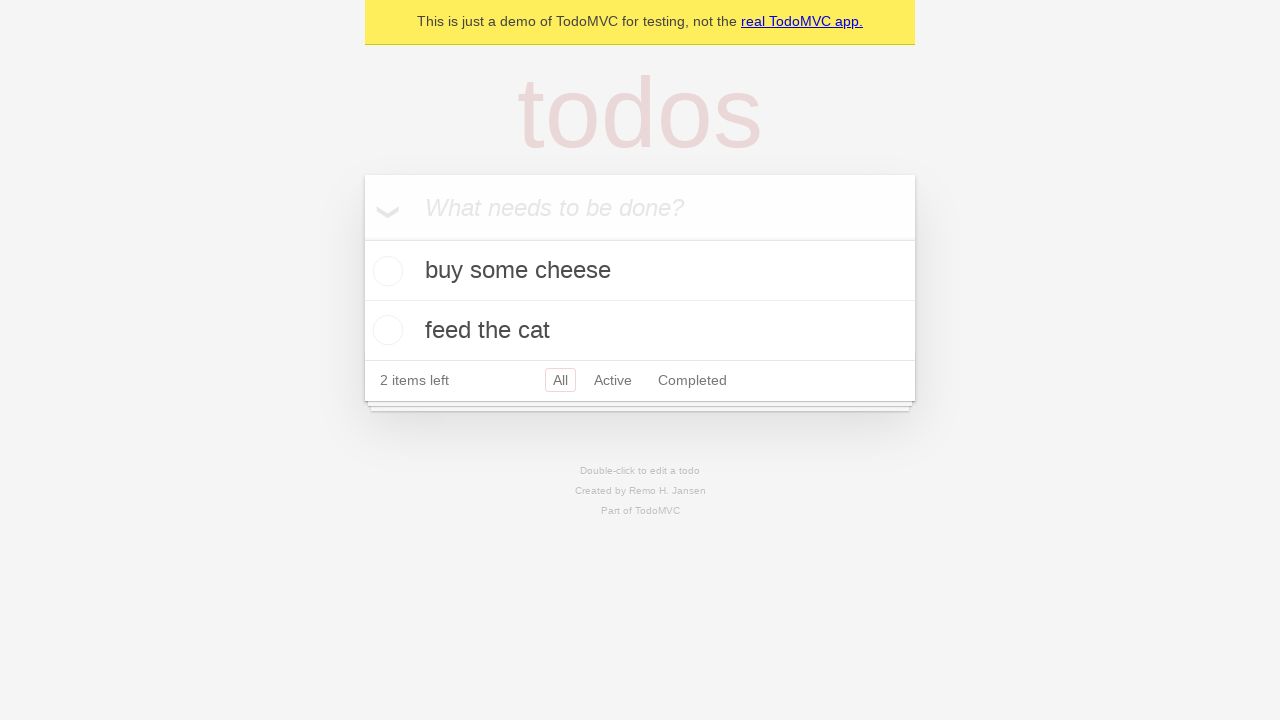

Filled todo input with 'book a doctors appointment' on internal:attr=[placeholder="What needs to be done?"i]
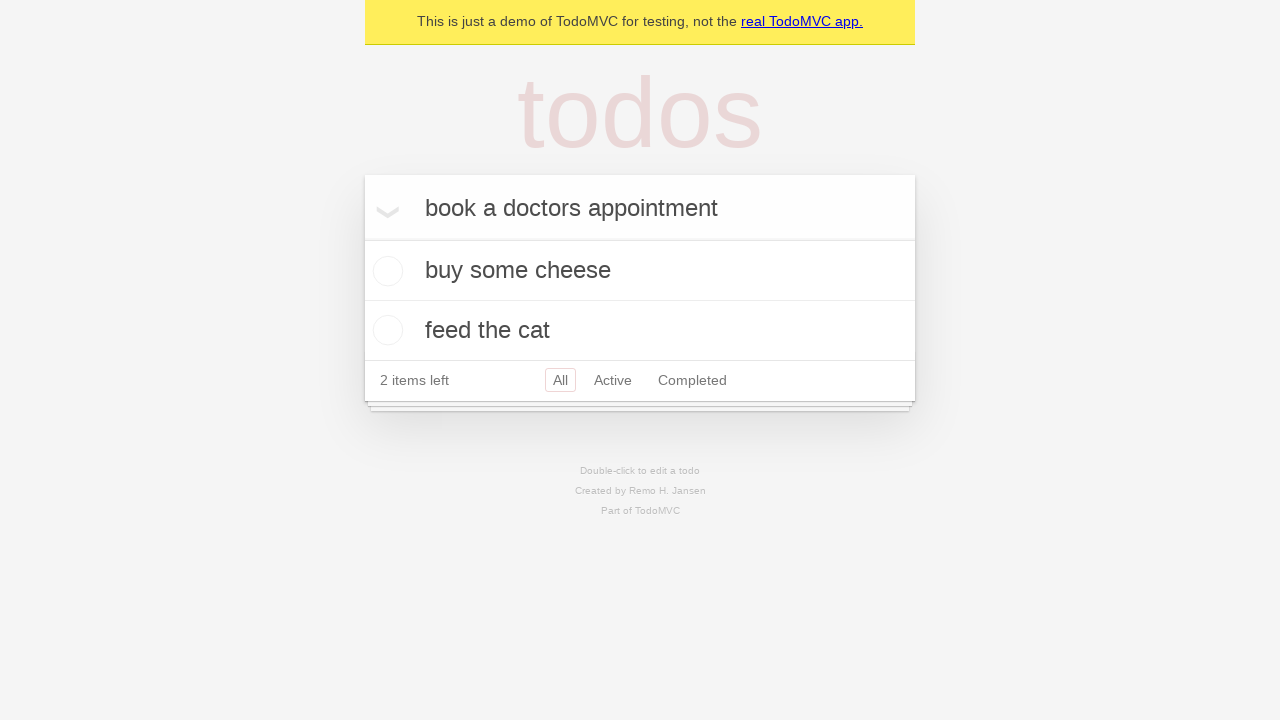

Pressed Enter to add third todo item on internal:attr=[placeholder="What needs to be done?"i]
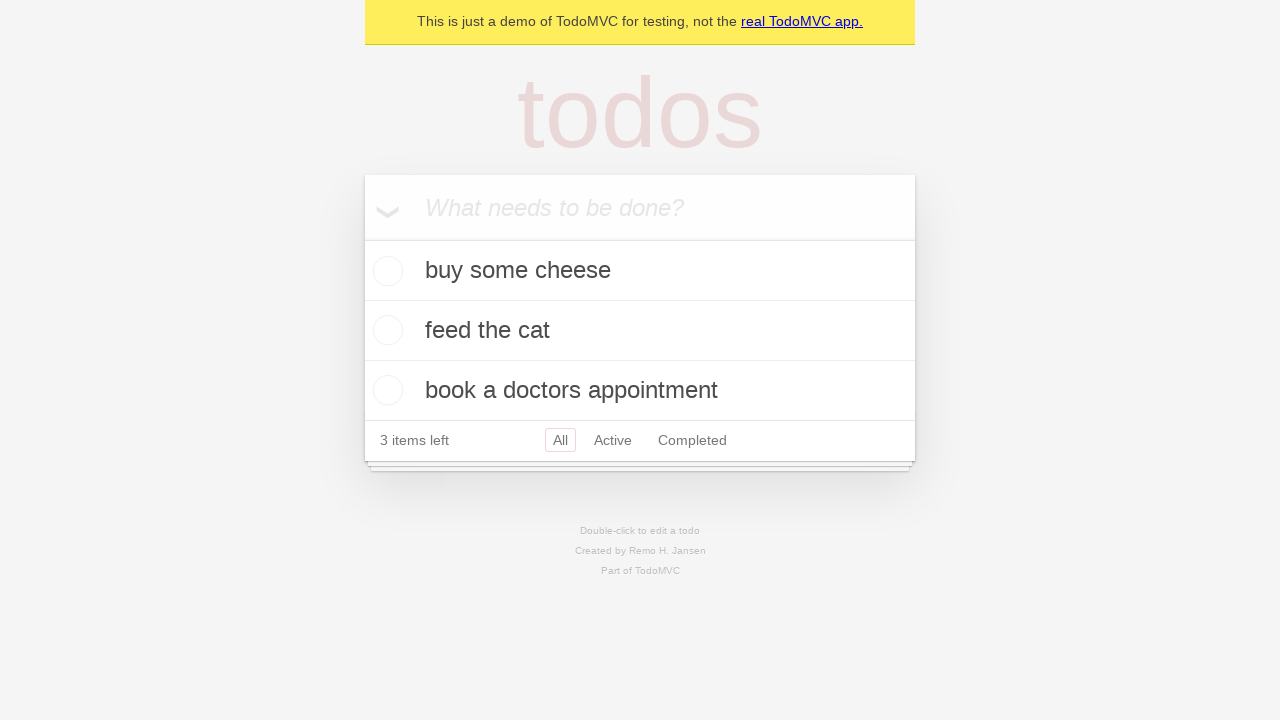

Double-clicked second todo item to enter edit mode at (640, 331) on internal:testid=[data-testid="todo-item"s] >> nth=1
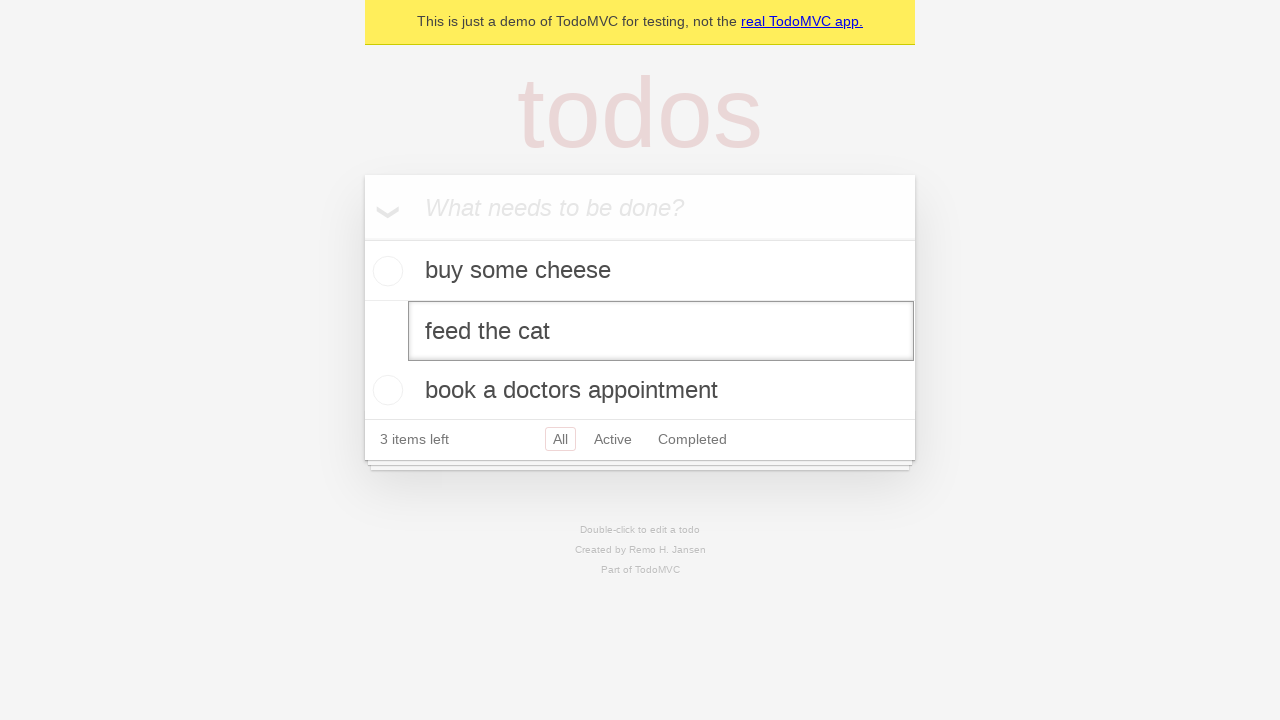

Cleared the text in the edit field on internal:testid=[data-testid="todo-item"s] >> nth=1 >> internal:role=textbox[nam
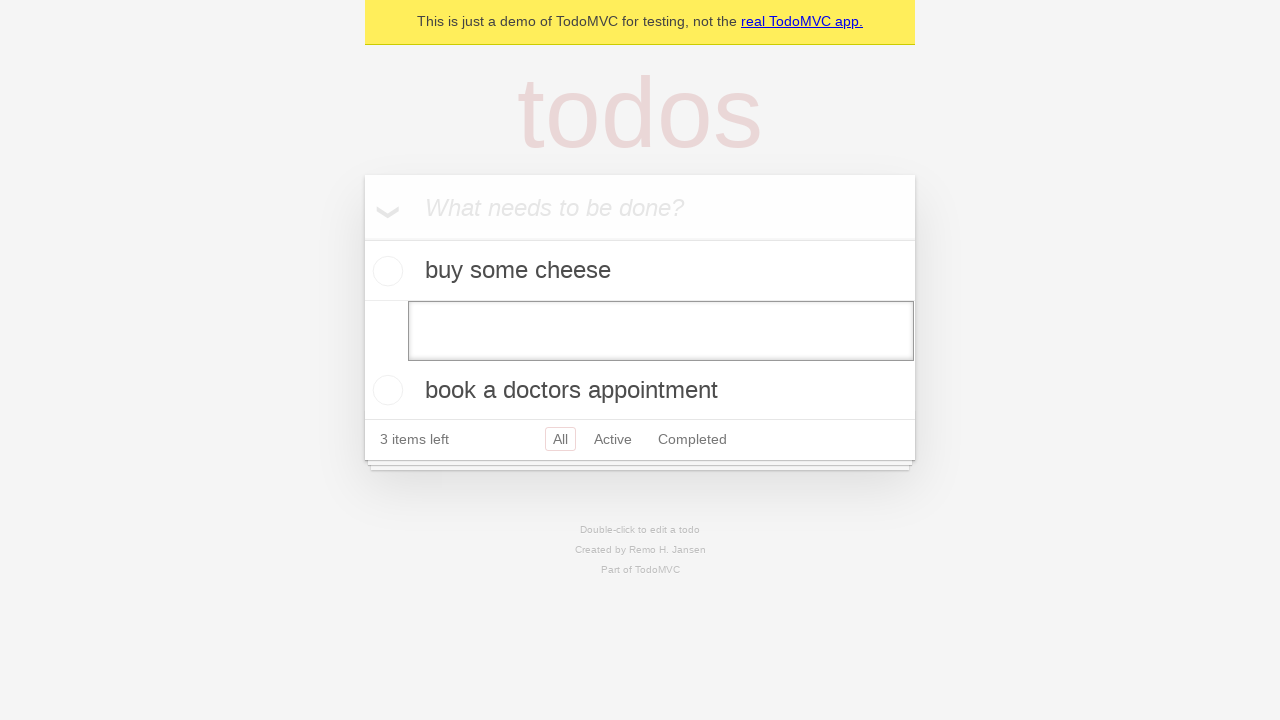

Pressed Enter to confirm empty text, removing the todo item on internal:testid=[data-testid="todo-item"s] >> nth=1 >> internal:role=textbox[nam
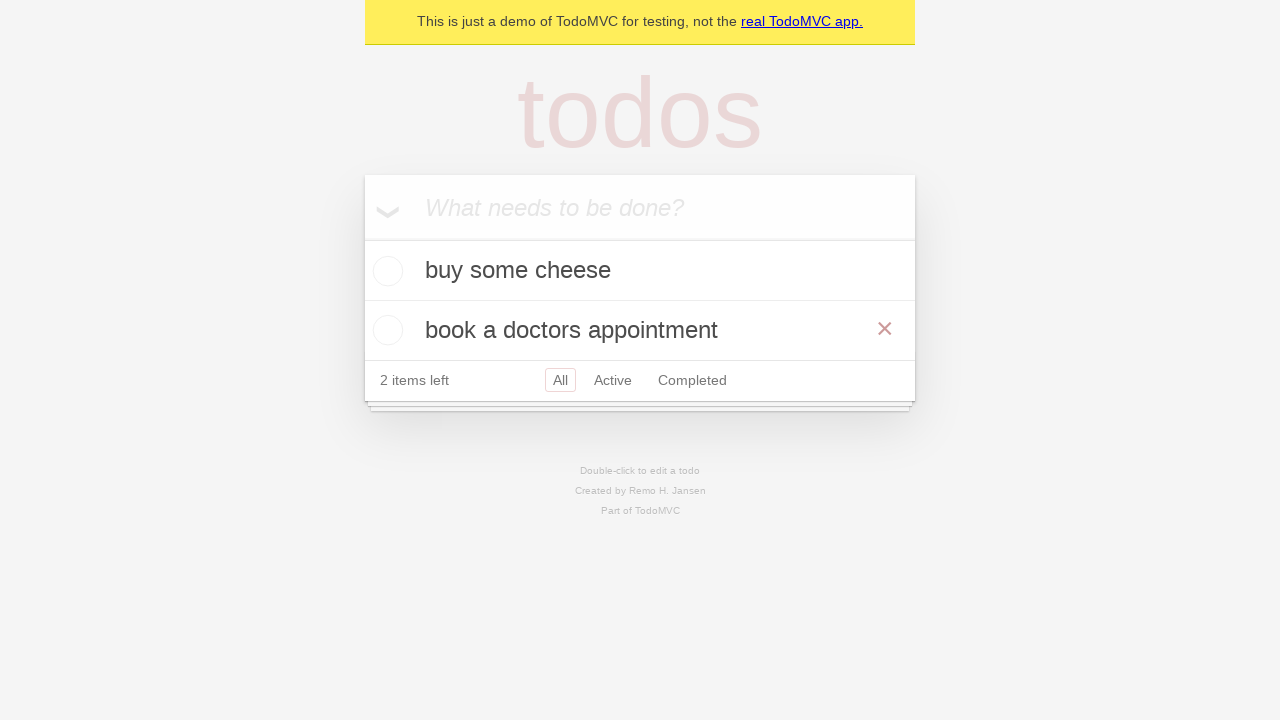

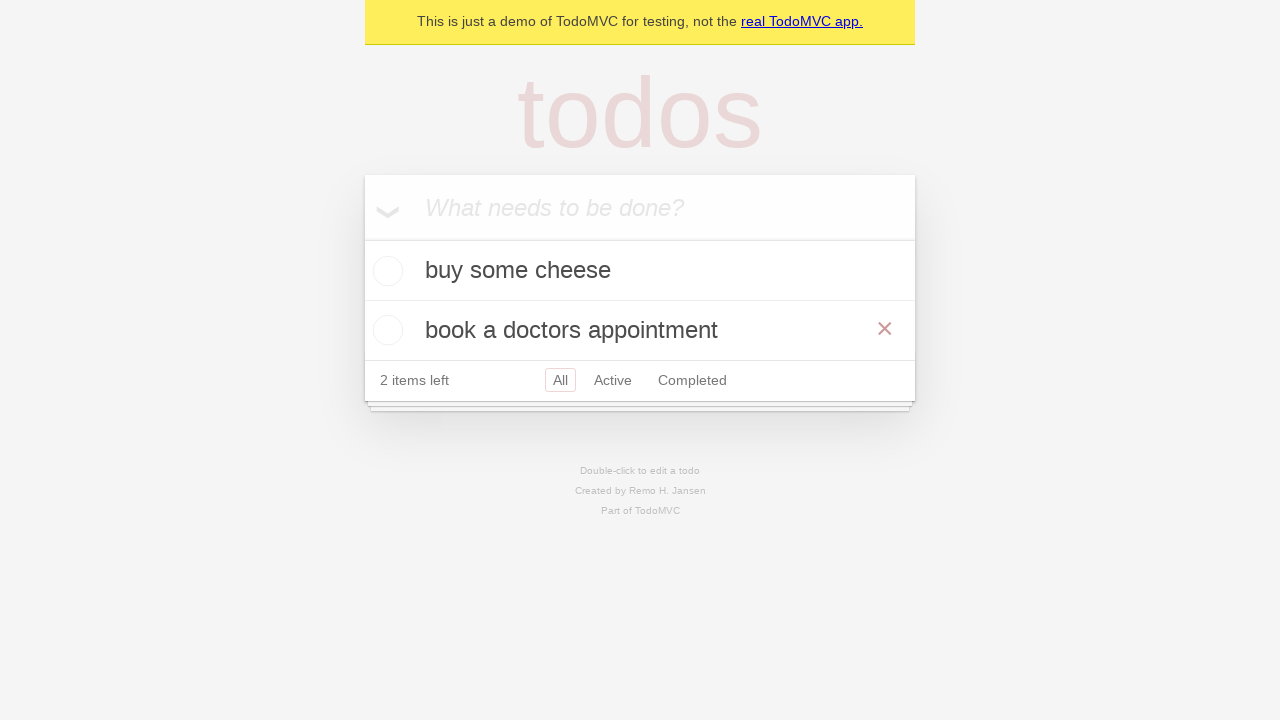